Tests filtering to display all items after applying other filters

Starting URL: https://demo.playwright.dev/todomvc

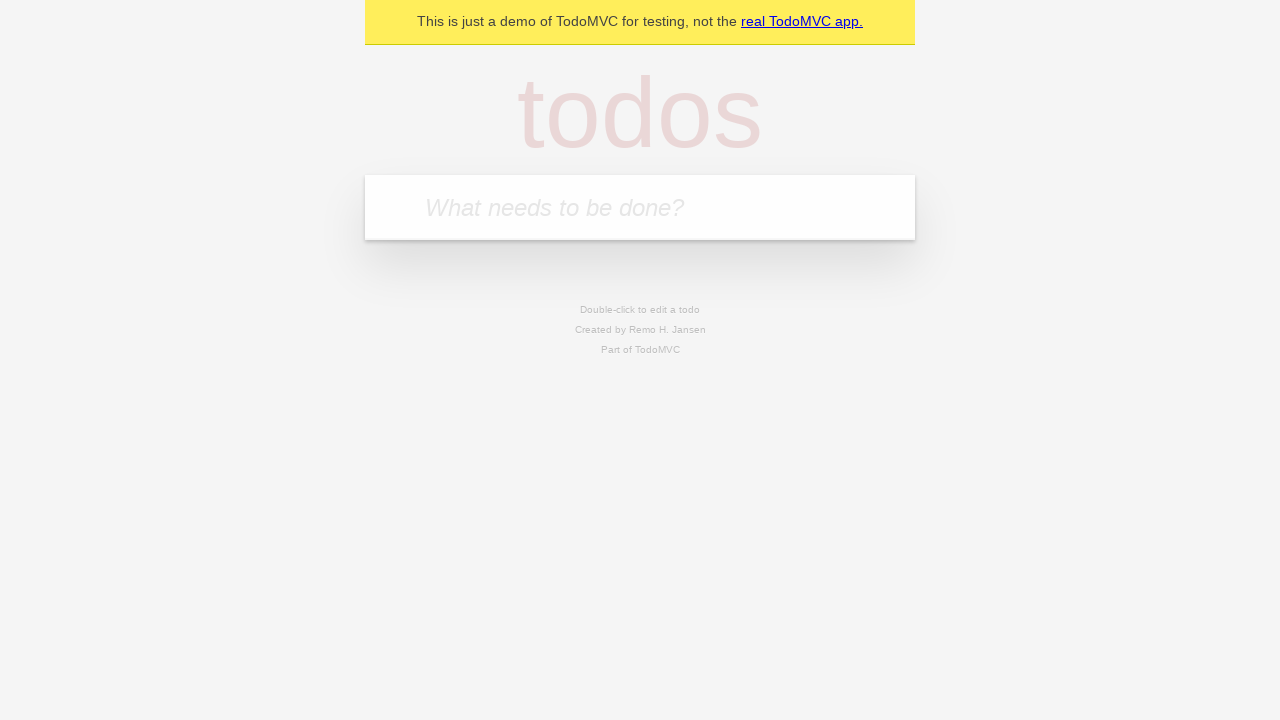

Filled new todo input with 'buy some cheese' on .new-todo
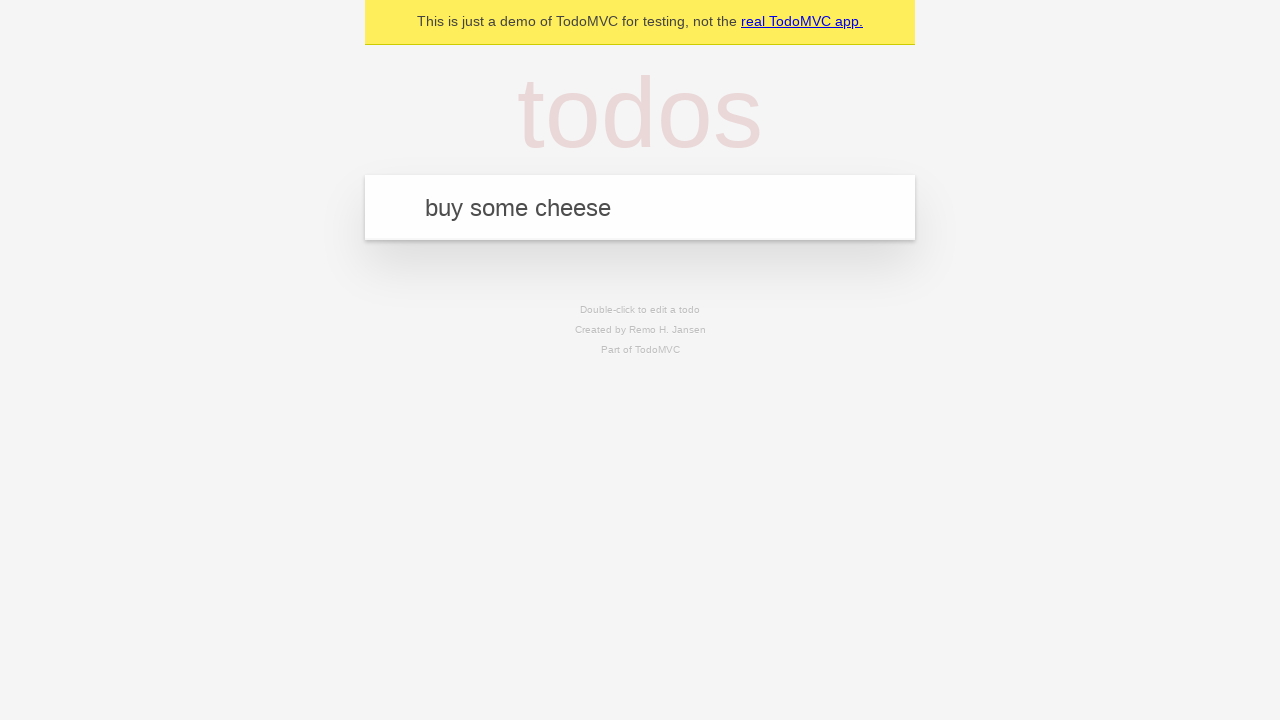

Pressed Enter to create first todo on .new-todo
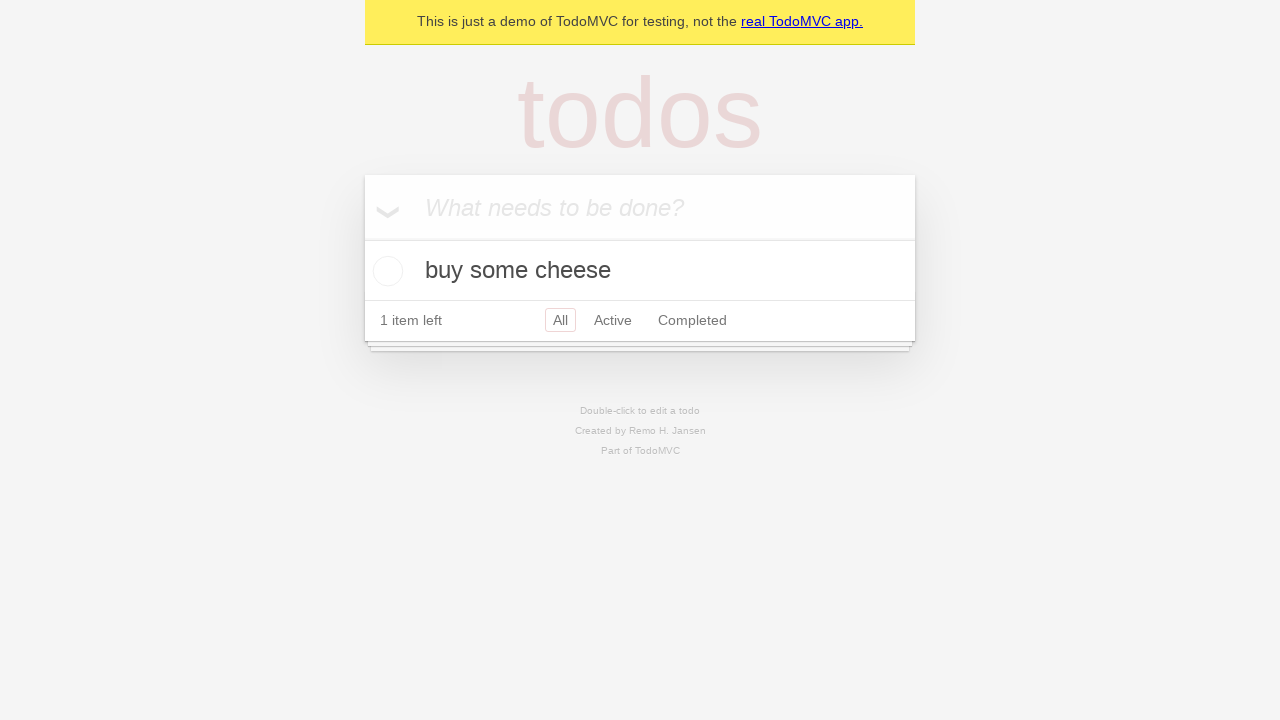

Filled new todo input with 'feed the cat' on .new-todo
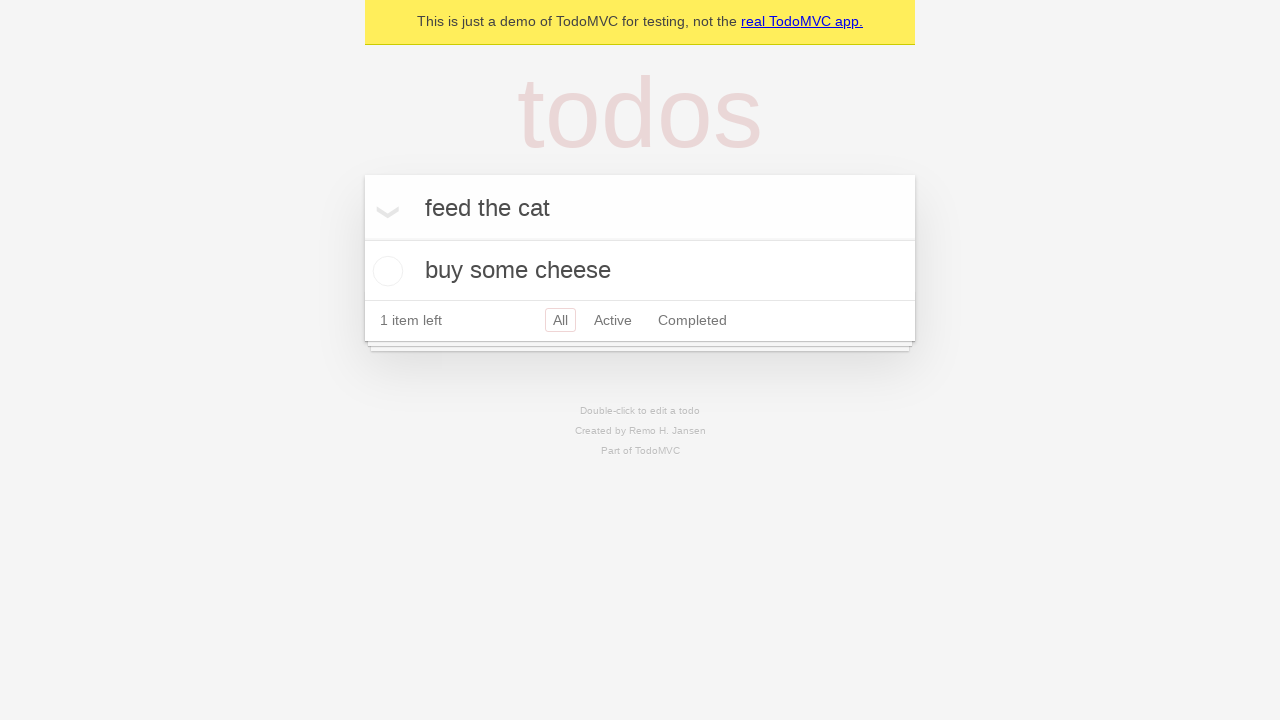

Pressed Enter to create second todo on .new-todo
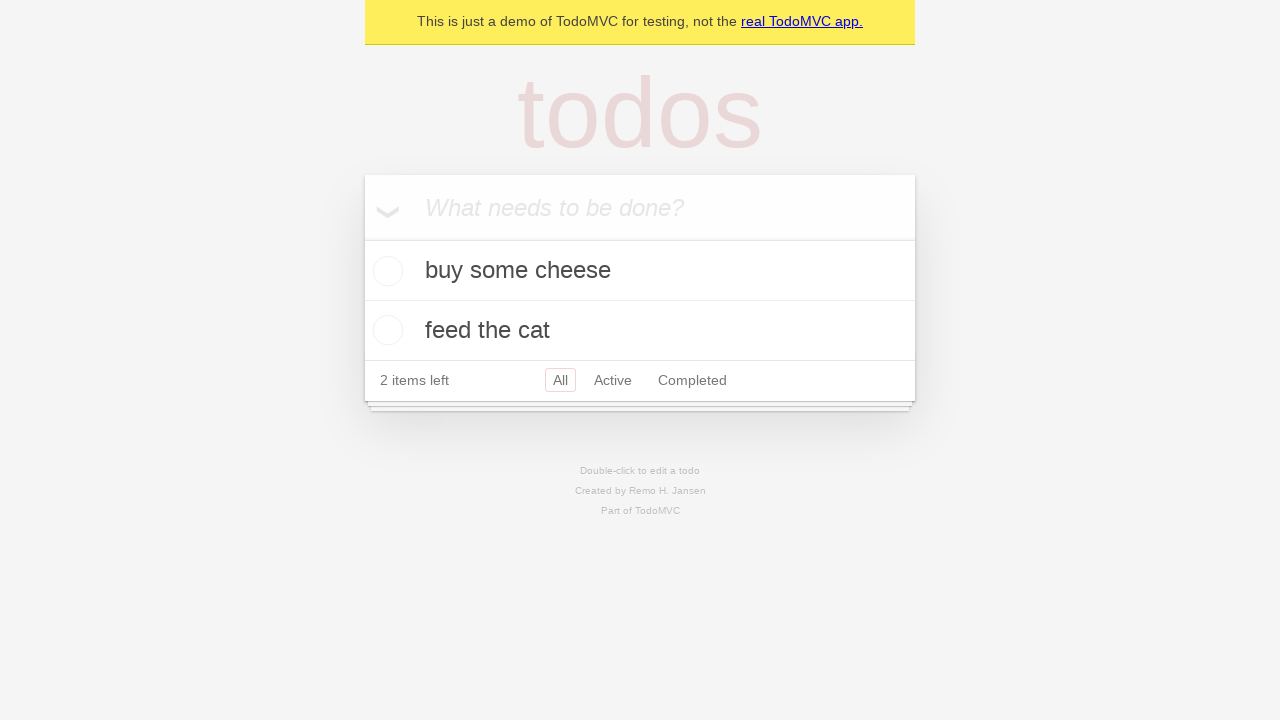

Filled new todo input with 'book a doctors appointment' on .new-todo
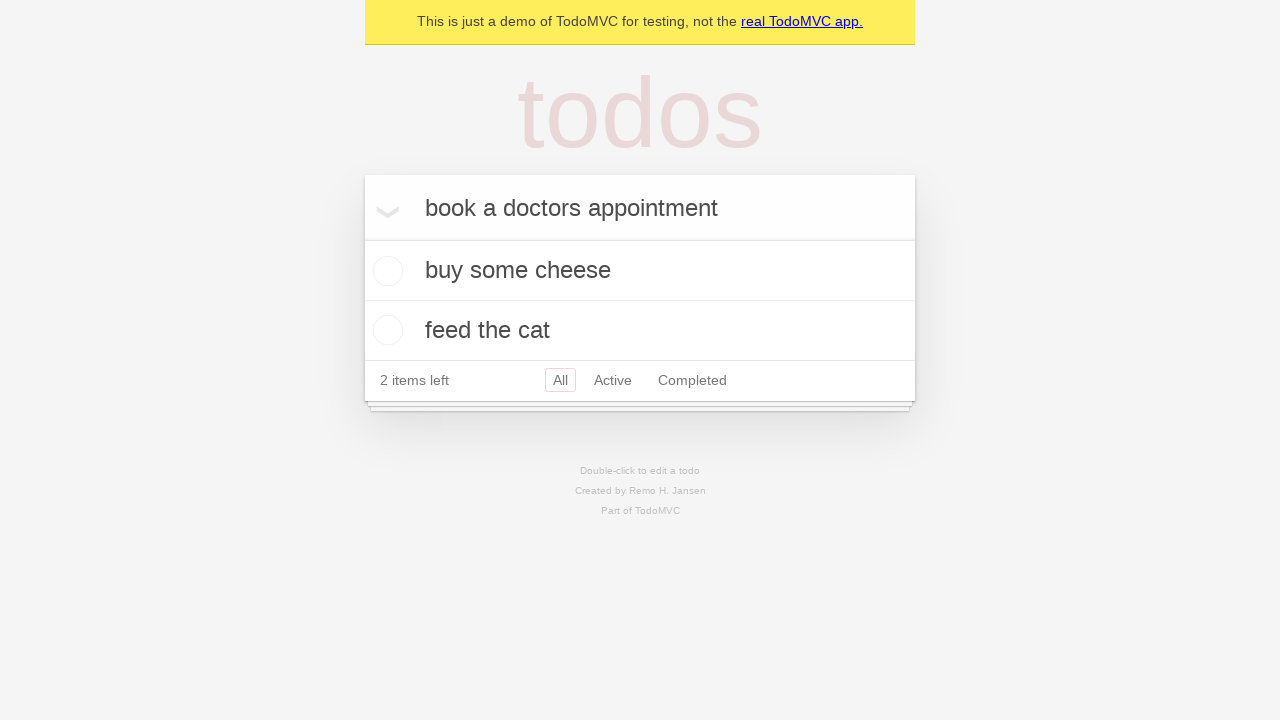

Pressed Enter to create third todo on .new-todo
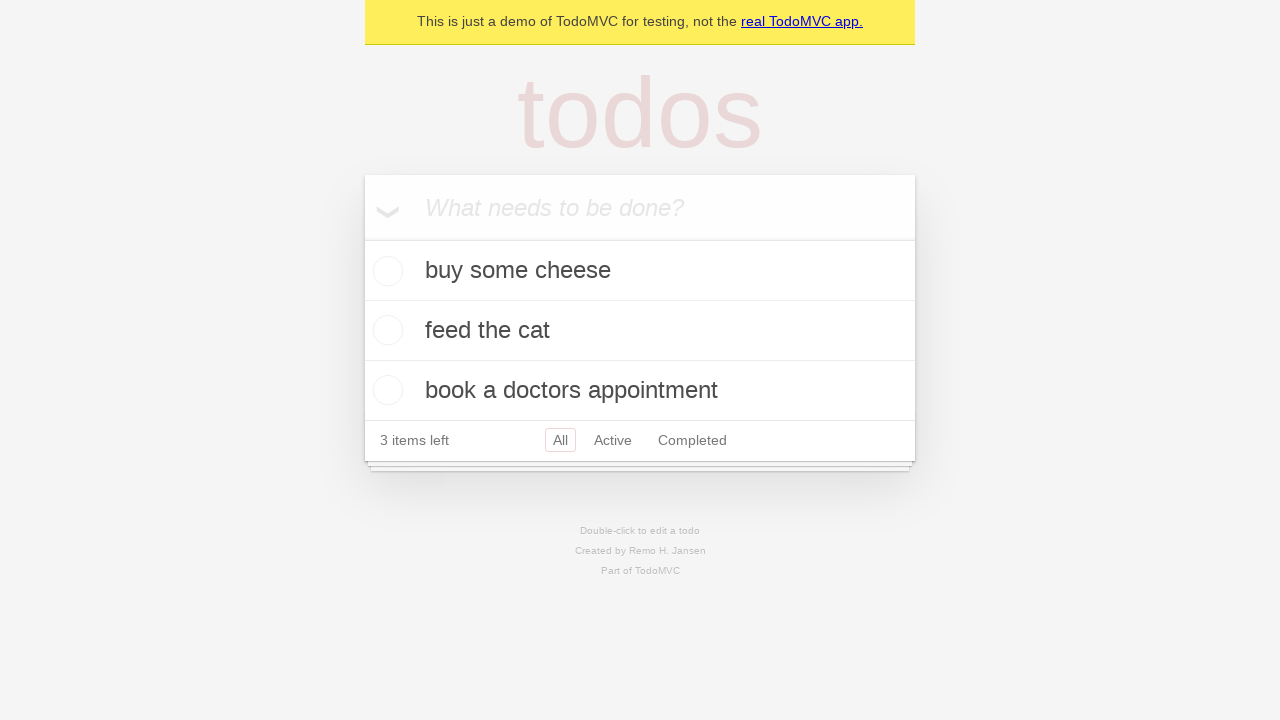

Waited for all three todos to load
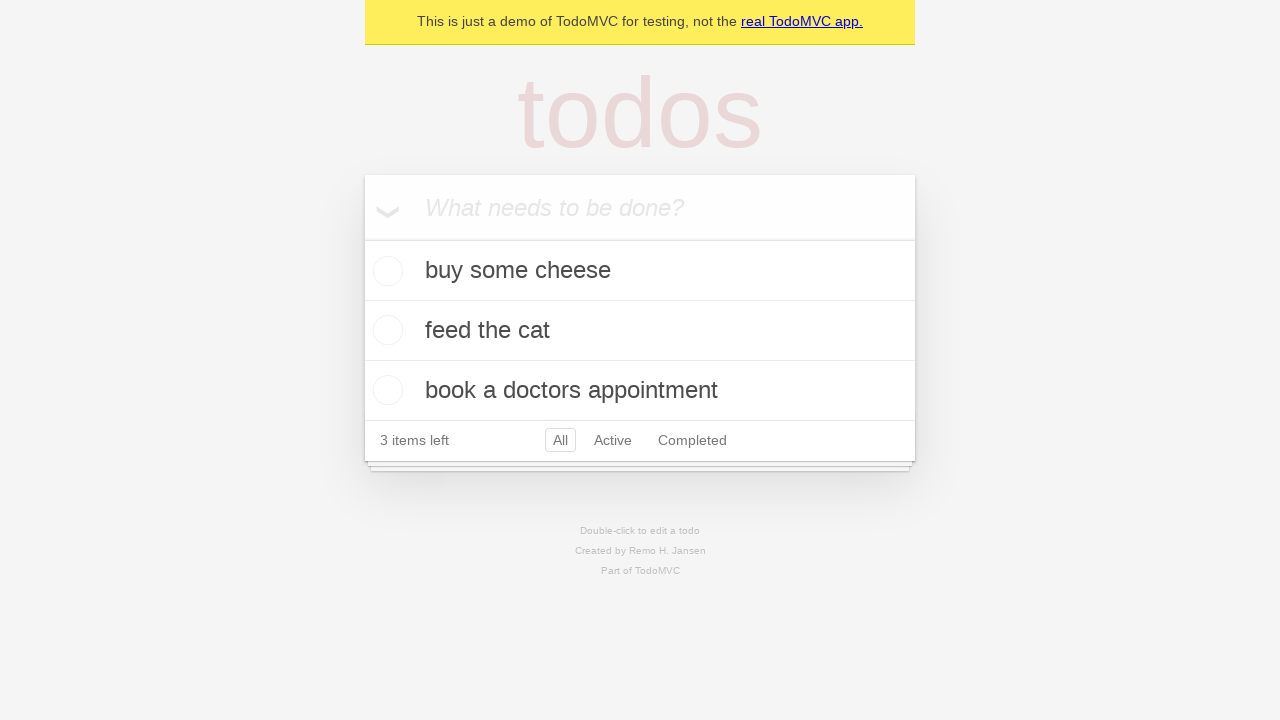

Marked second todo as completed at (385, 330) on .todo-list li .toggle >> nth=1
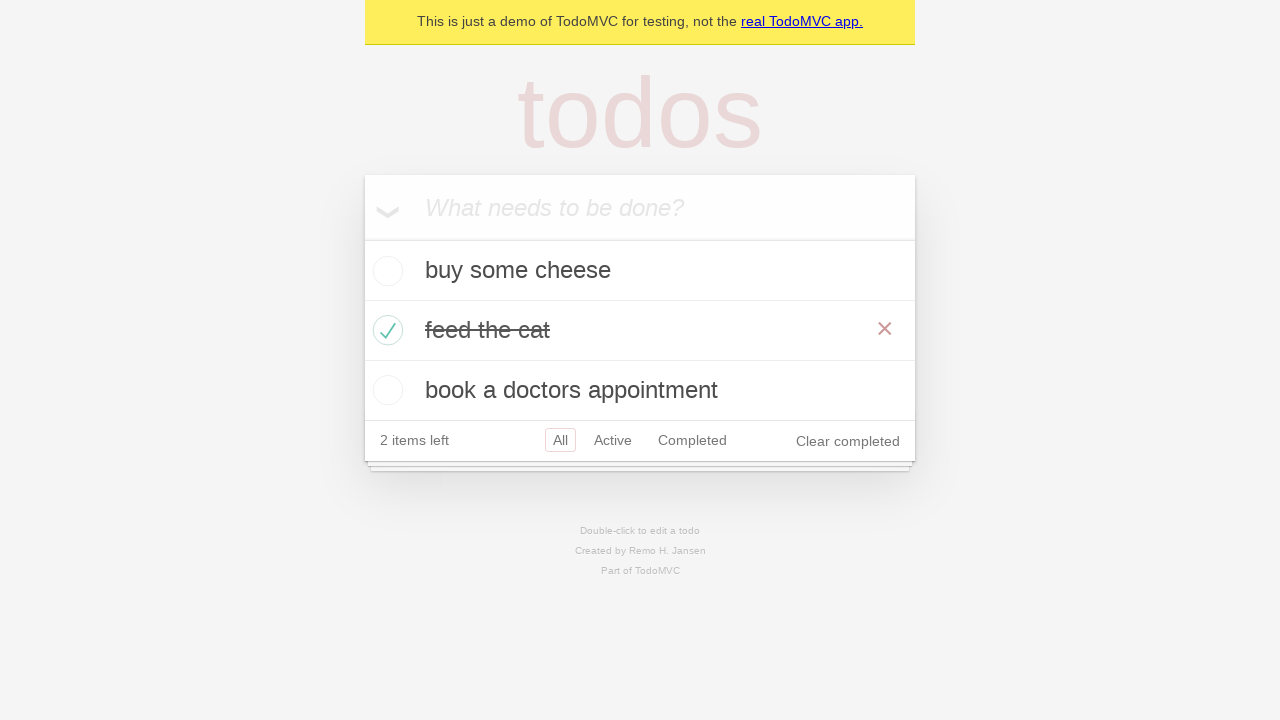

Clicked 'Active' filter to display active todos at (613, 440) on .filters >> text=Active
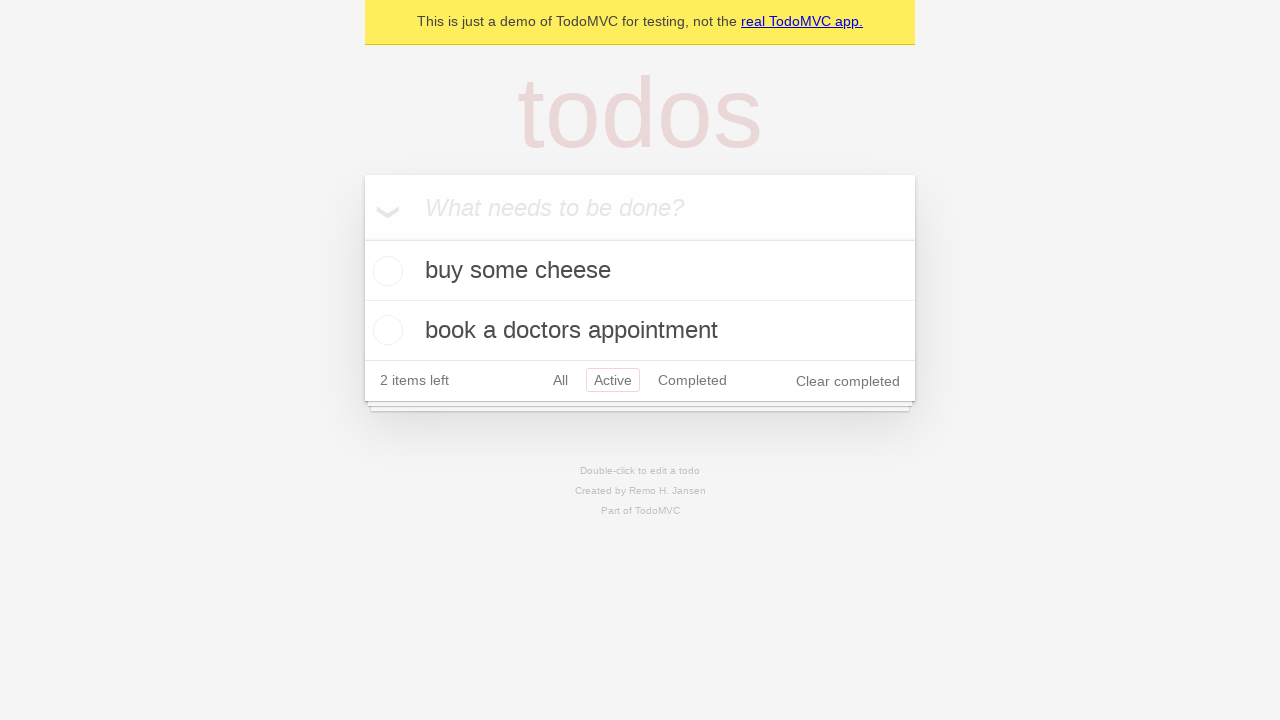

Clicked 'Completed' filter to display completed todos at (692, 380) on .filters >> text=Completed
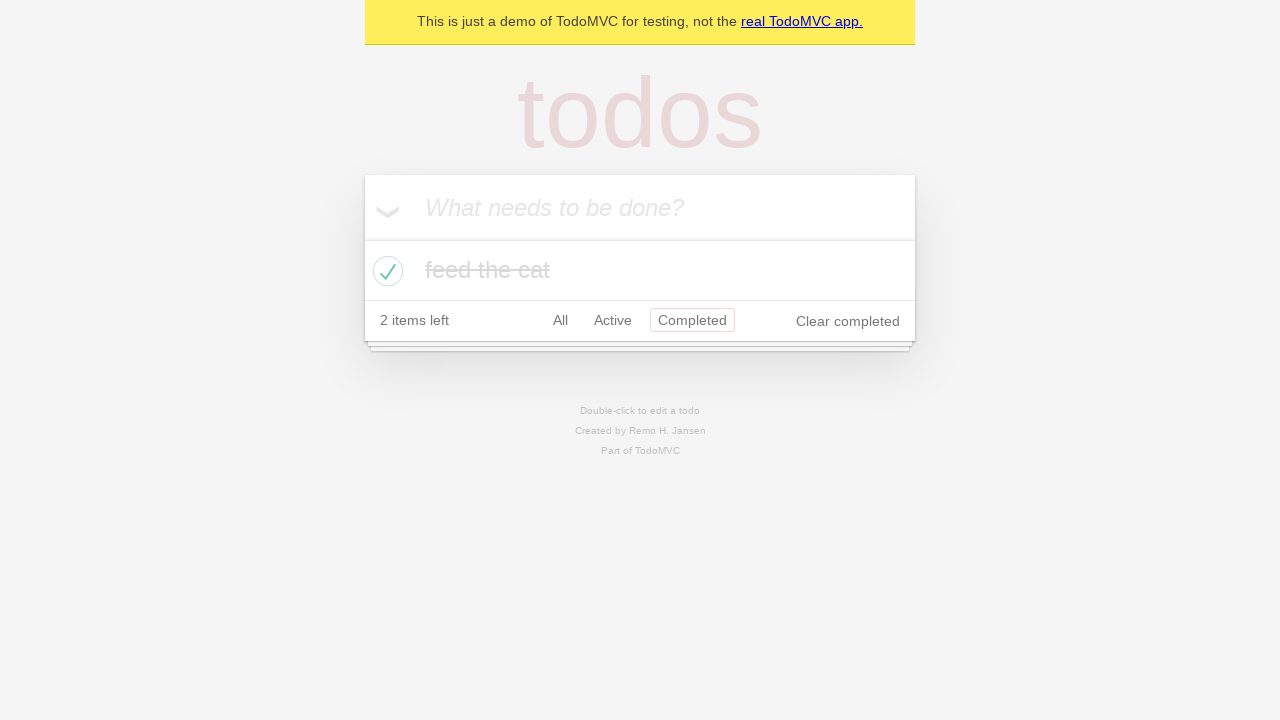

Clicked 'All' filter to display all items at (560, 320) on .filters >> text=All
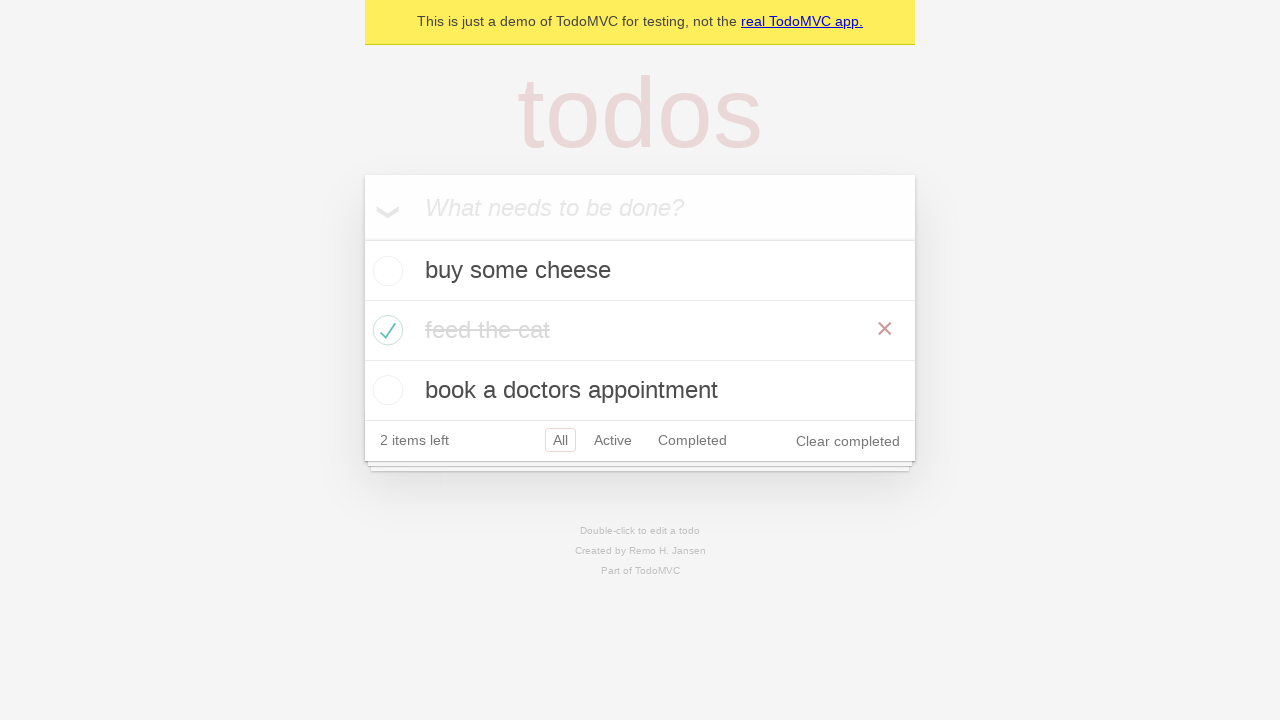

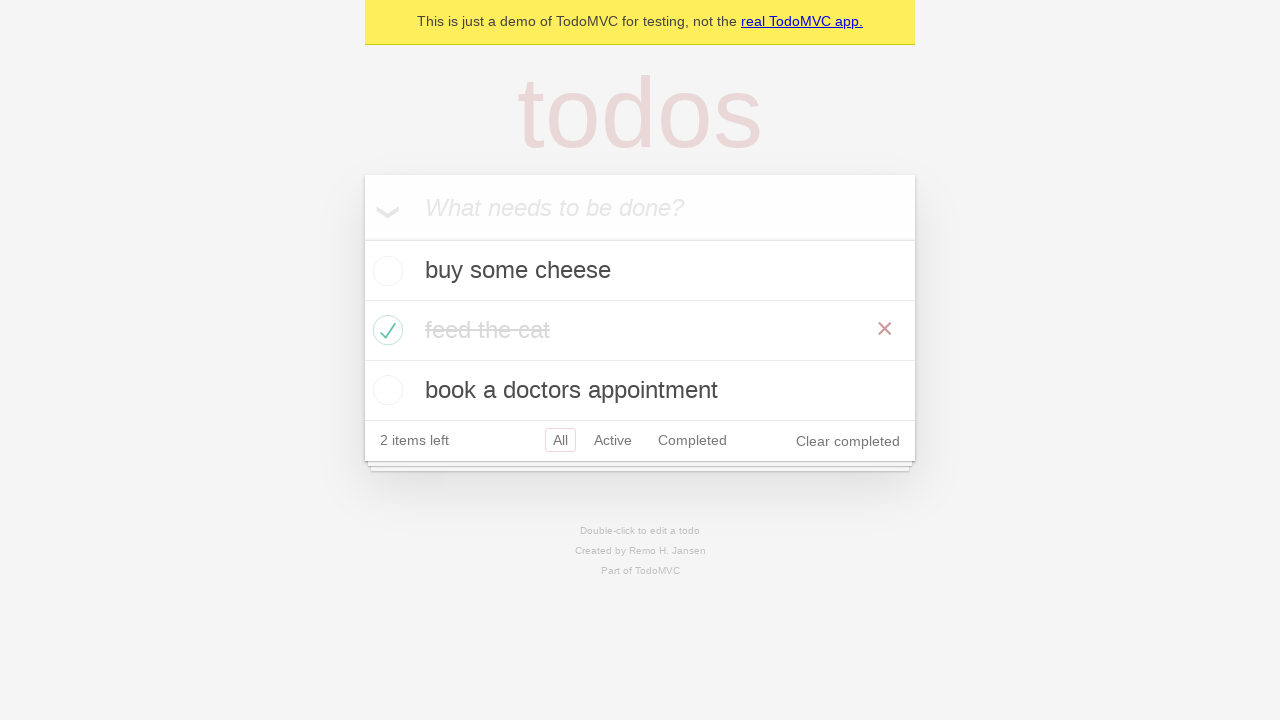